Tests highlighting an element on a page by changing its border style to a red dashed border, waiting, and then reverting the style back to original.

Starting URL: http://the-internet.herokuapp.com/large

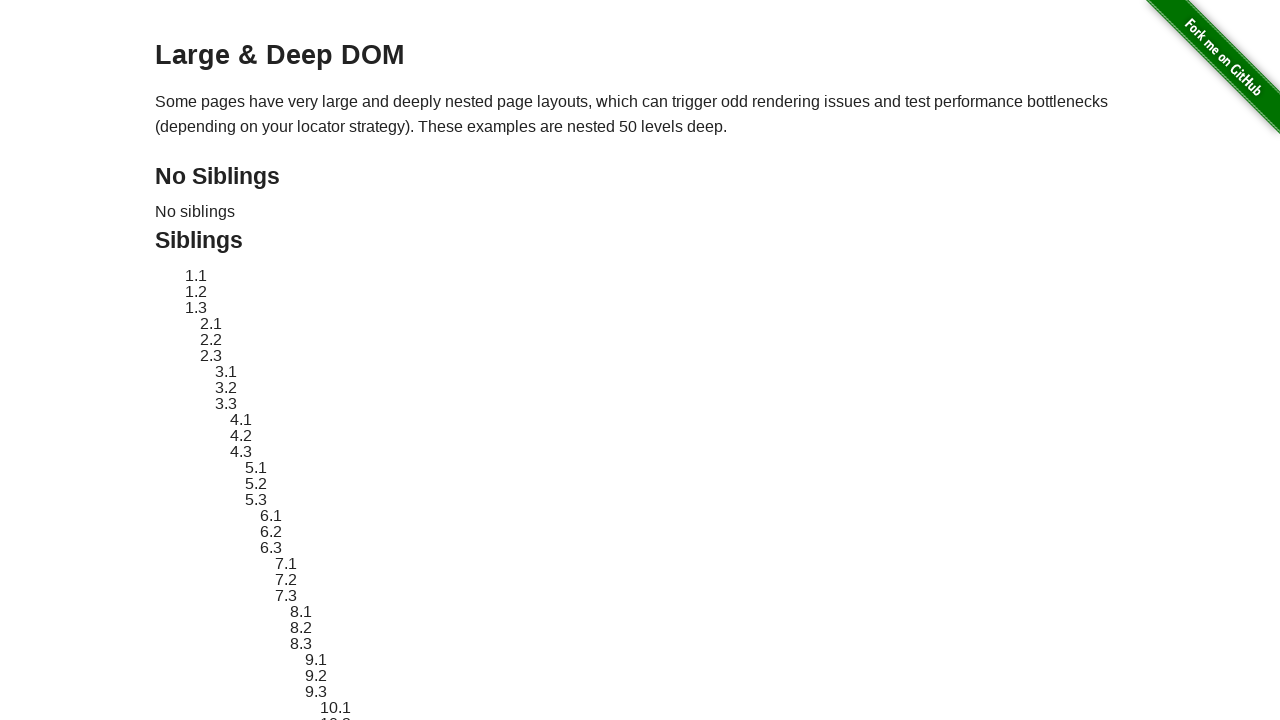

Located element with ID 'sibling-2.3'
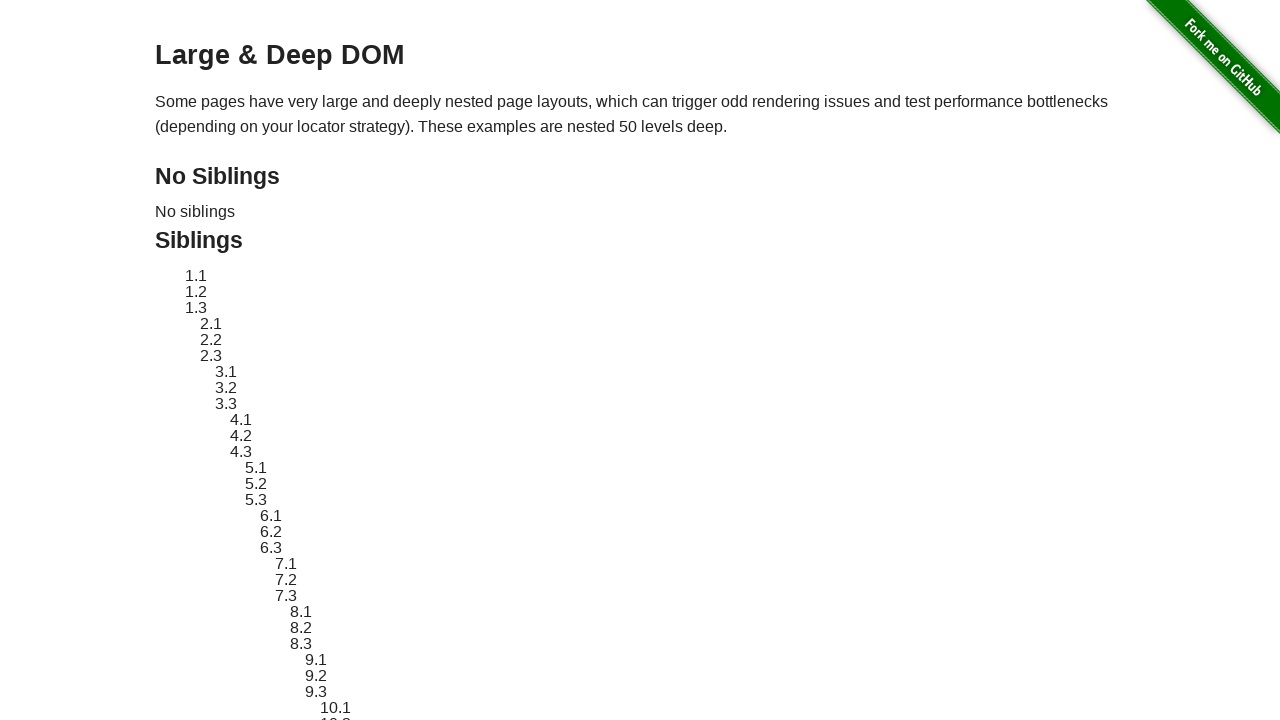

Element became visible
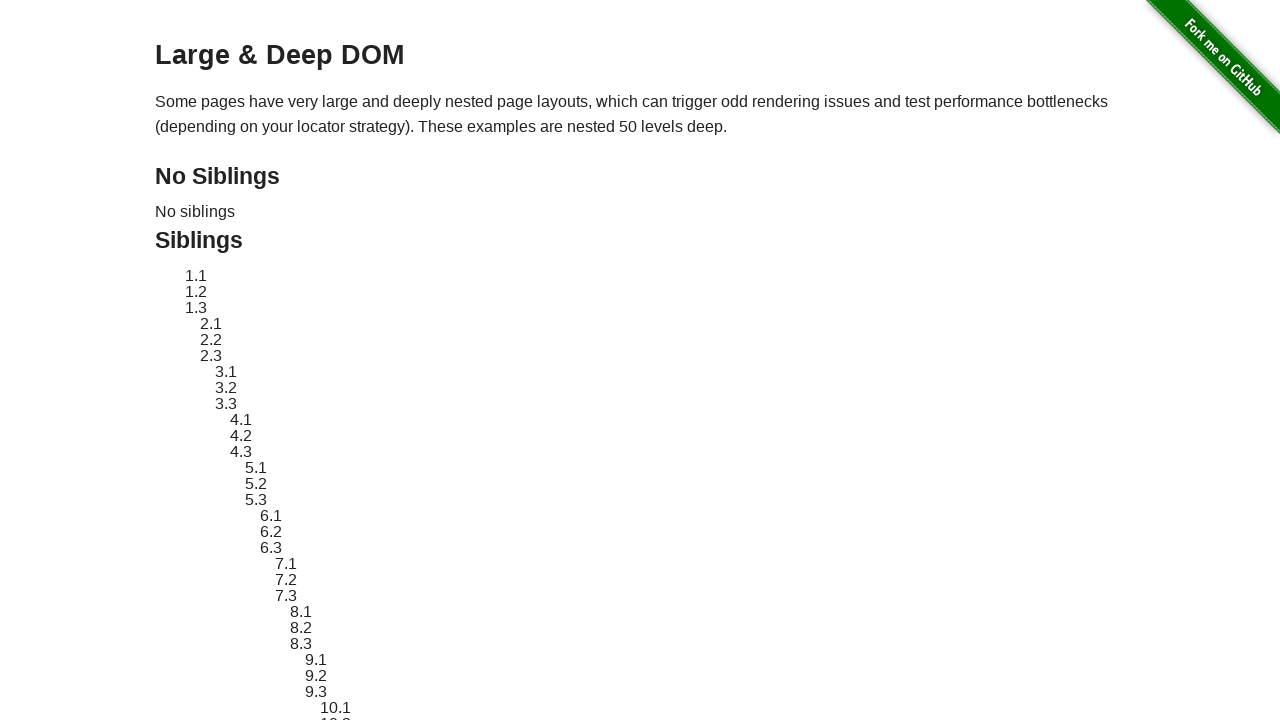

Retrieved and stored original element style
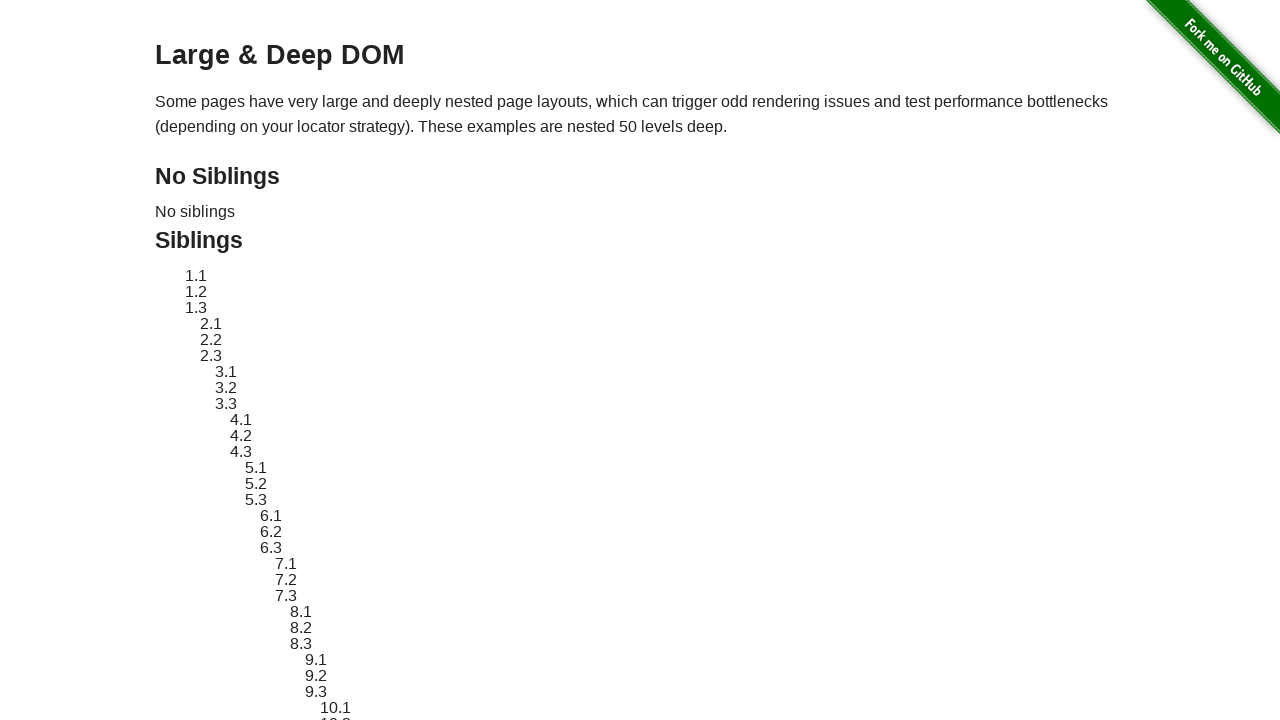

Applied red dashed border highlight to element
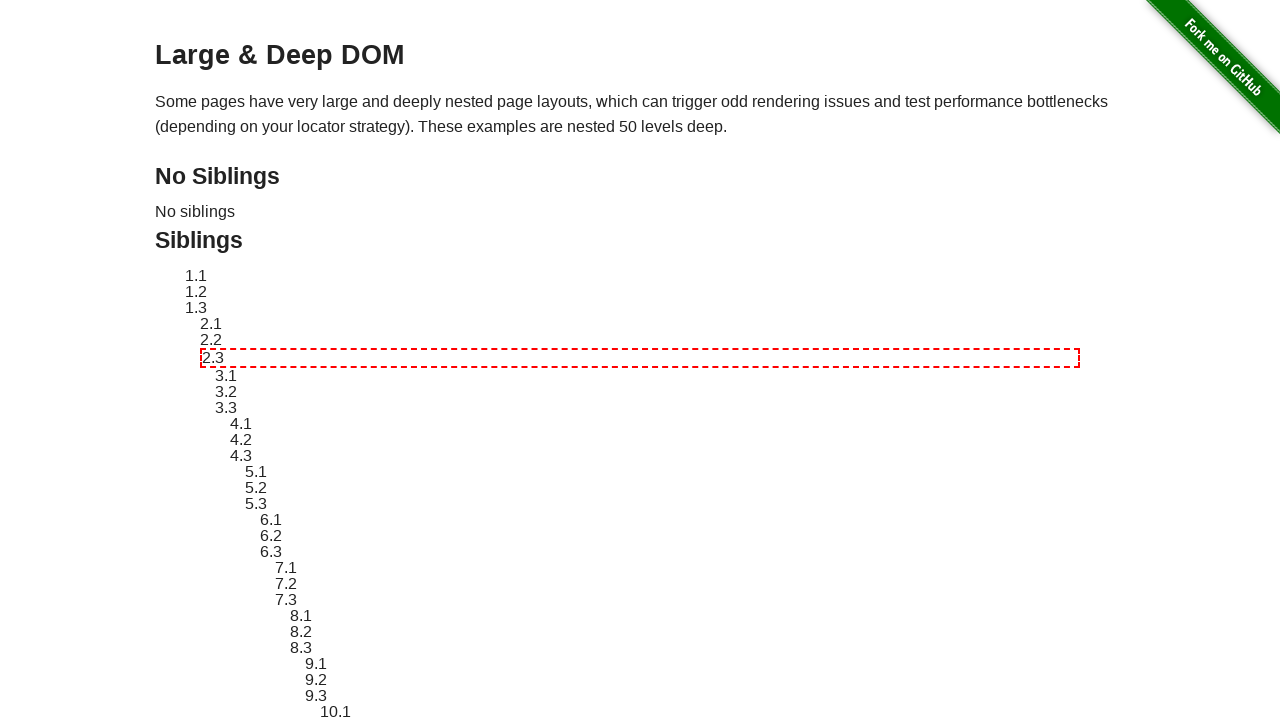

Waited 3 seconds to observe the highlight
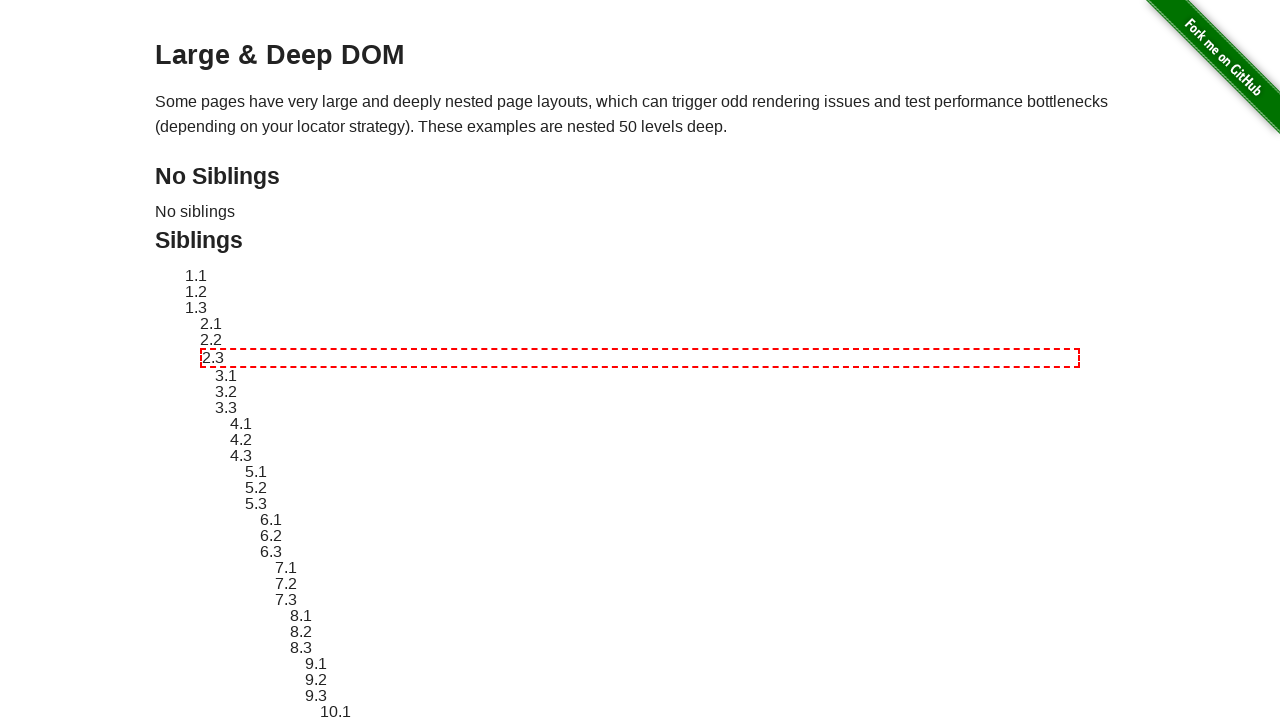

Reverted element style back to original
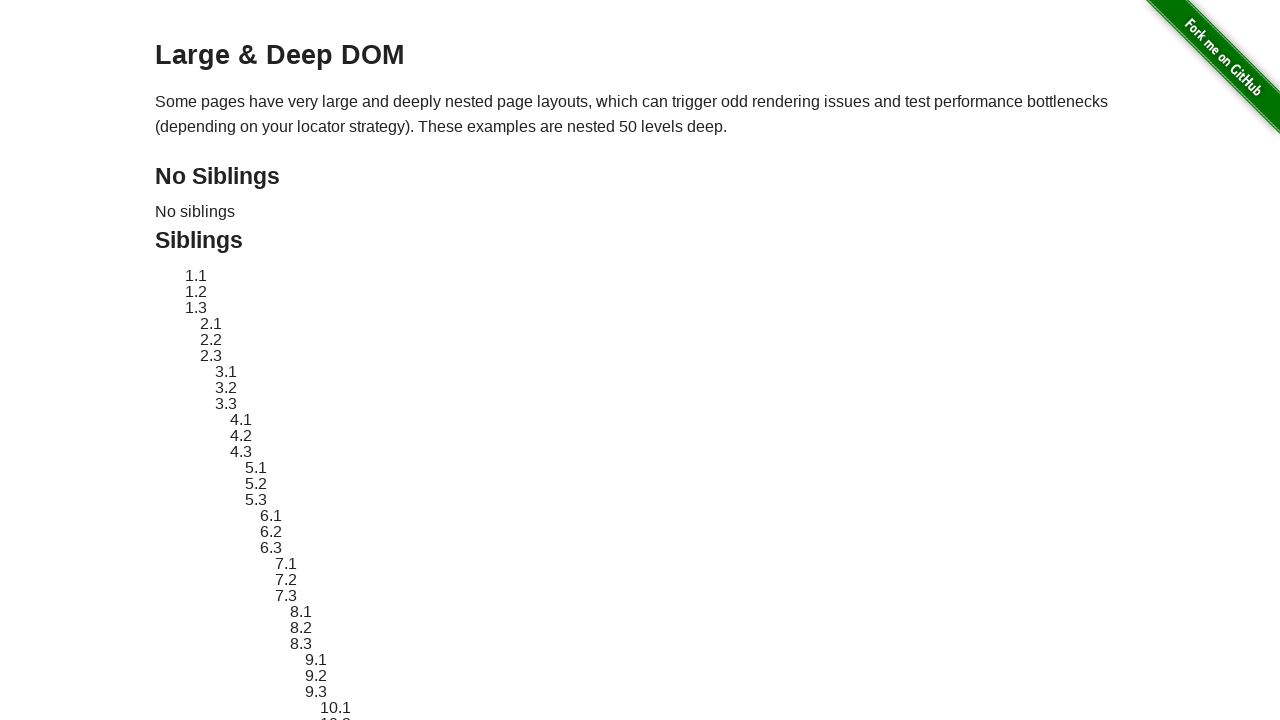

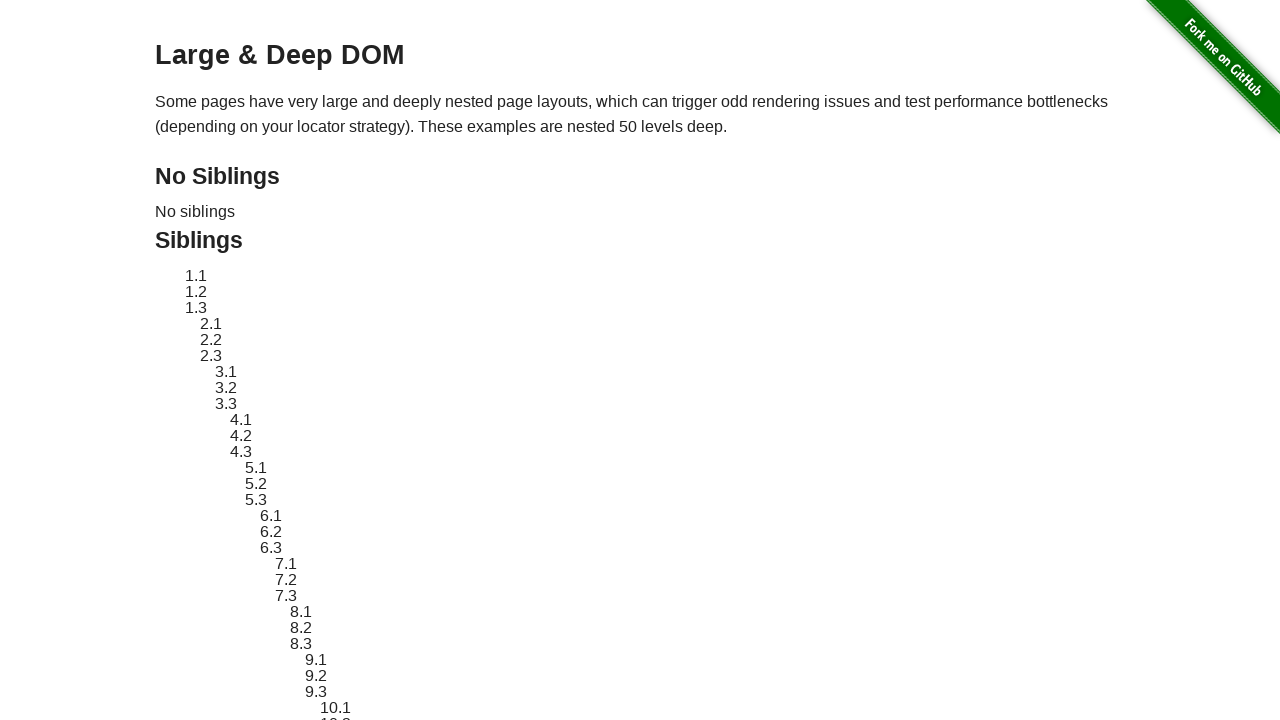